Tests a slow calculator web application by setting a delay value, then performing a simple addition (7+8) and verifying the result equals 15

Starting URL: https://bonigarcia.dev/selenium-webdriver-java/slow-calculator.html

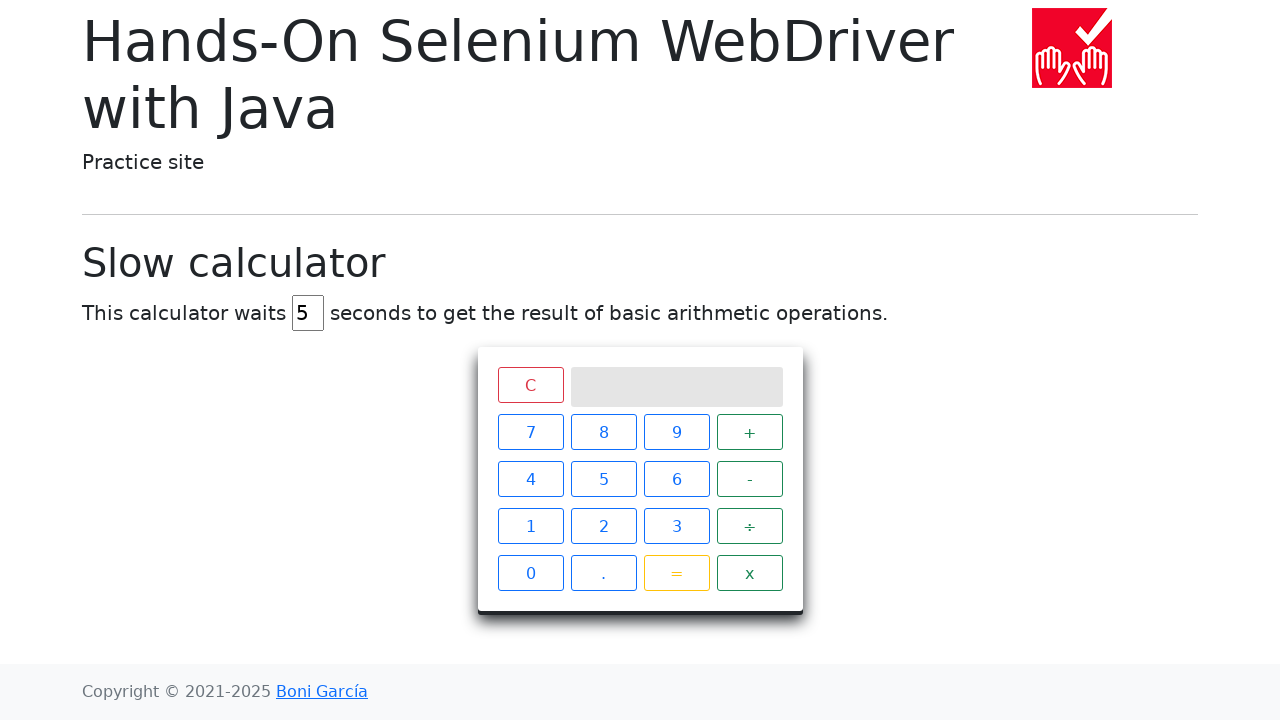

Navigated to slow calculator web application
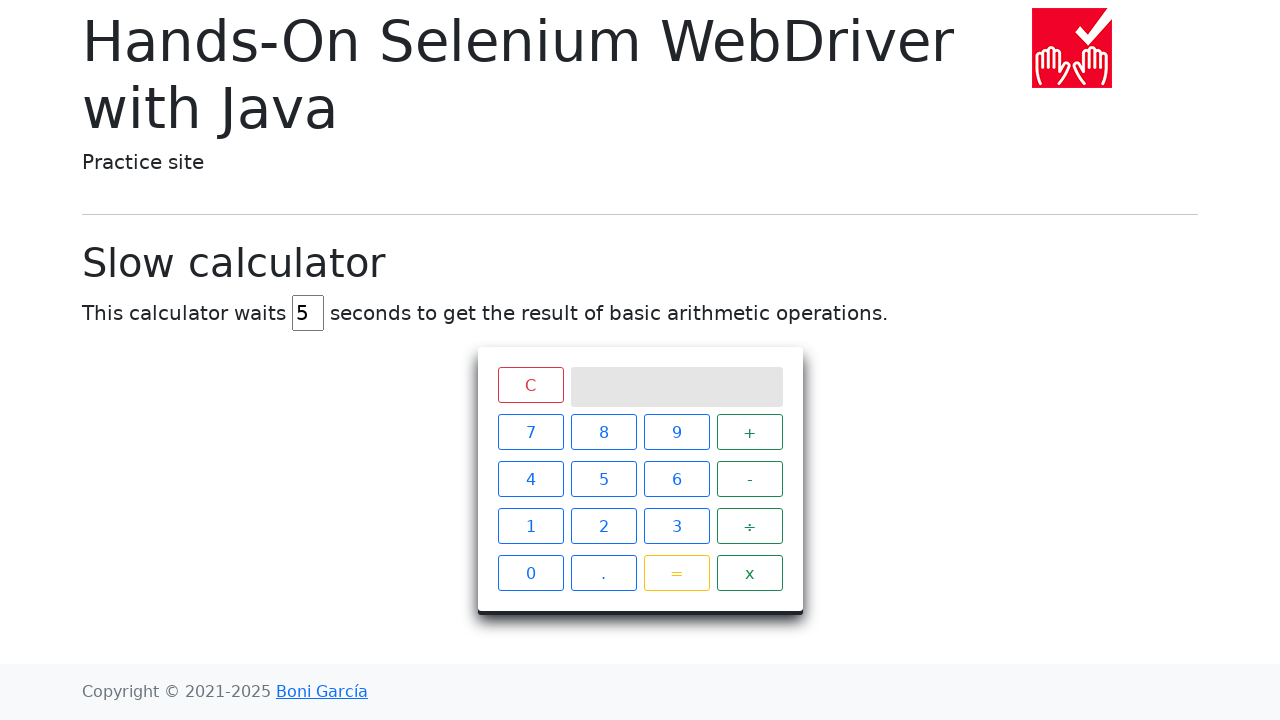

Double-clicked on delay input field to select existing value at (308, 313) on #delay
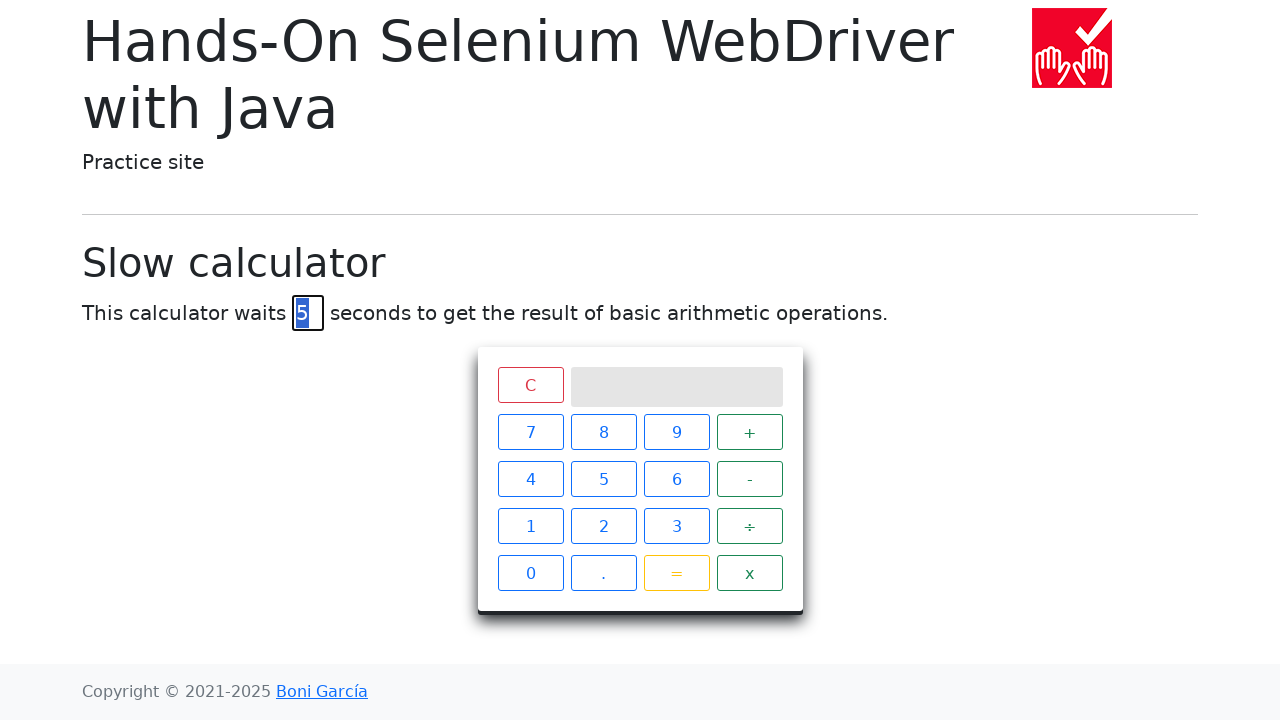

Filled delay input field with value '45' on #delay
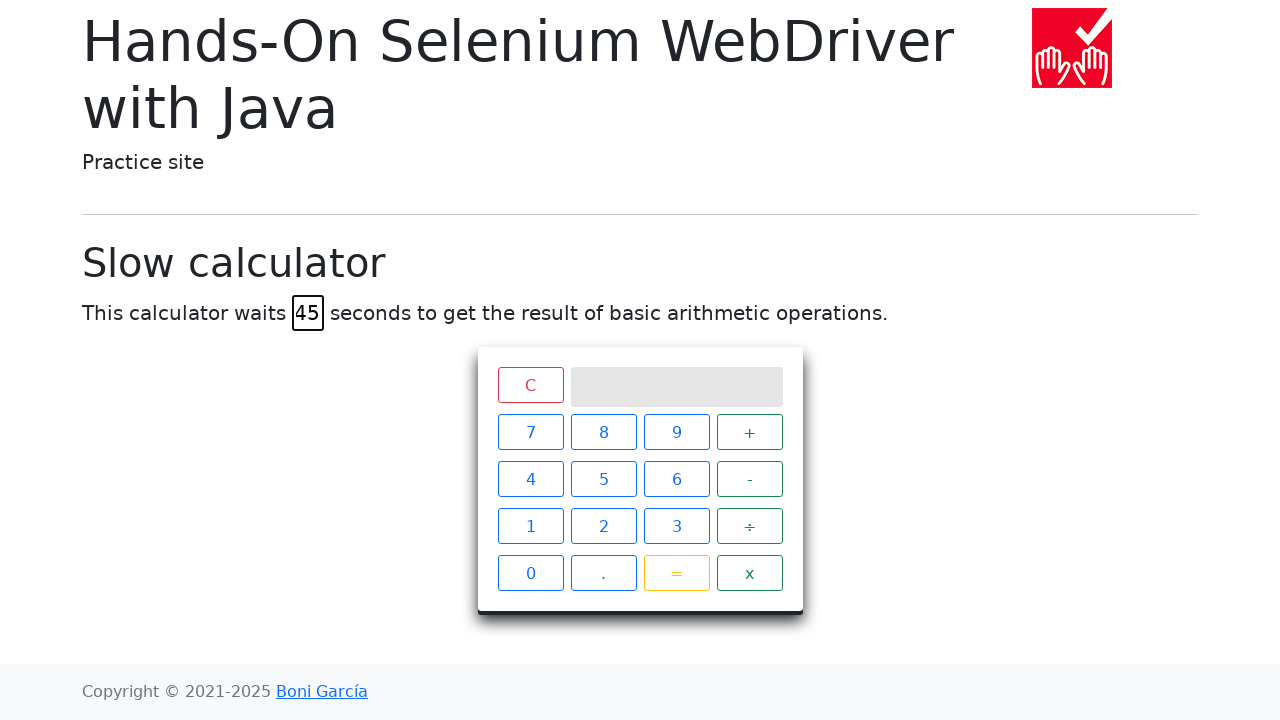

Clicked calculator button '7' at (530, 432) on xpath=//span[text()="7"]
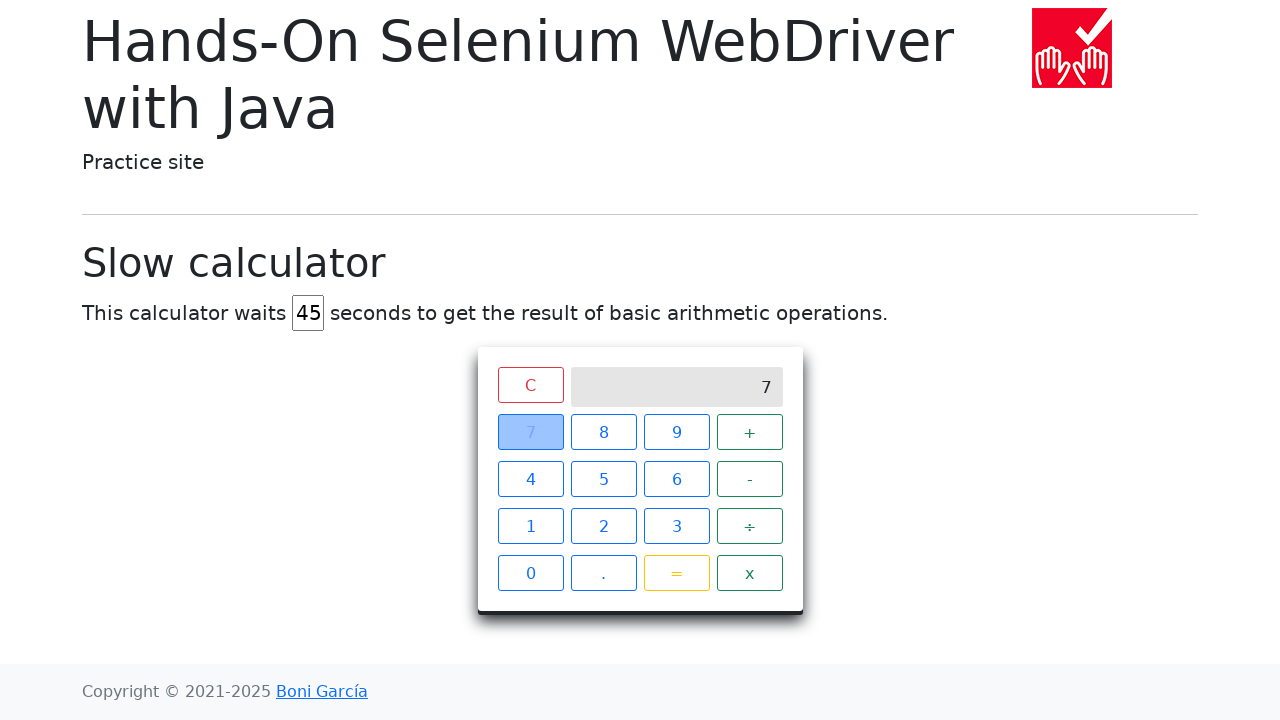

Clicked calculator button '+' at (750, 432) on xpath=//span[text()="+"]
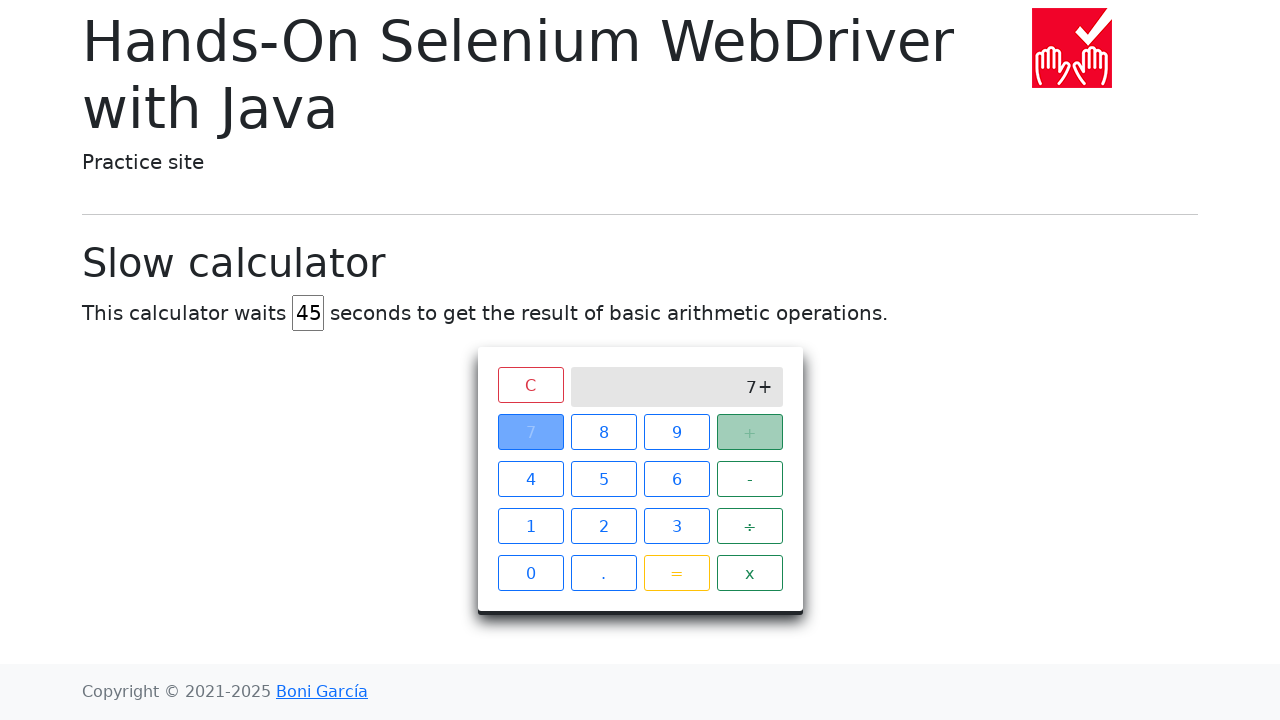

Clicked calculator button '8' at (604, 432) on xpath=//span[text()="8"]
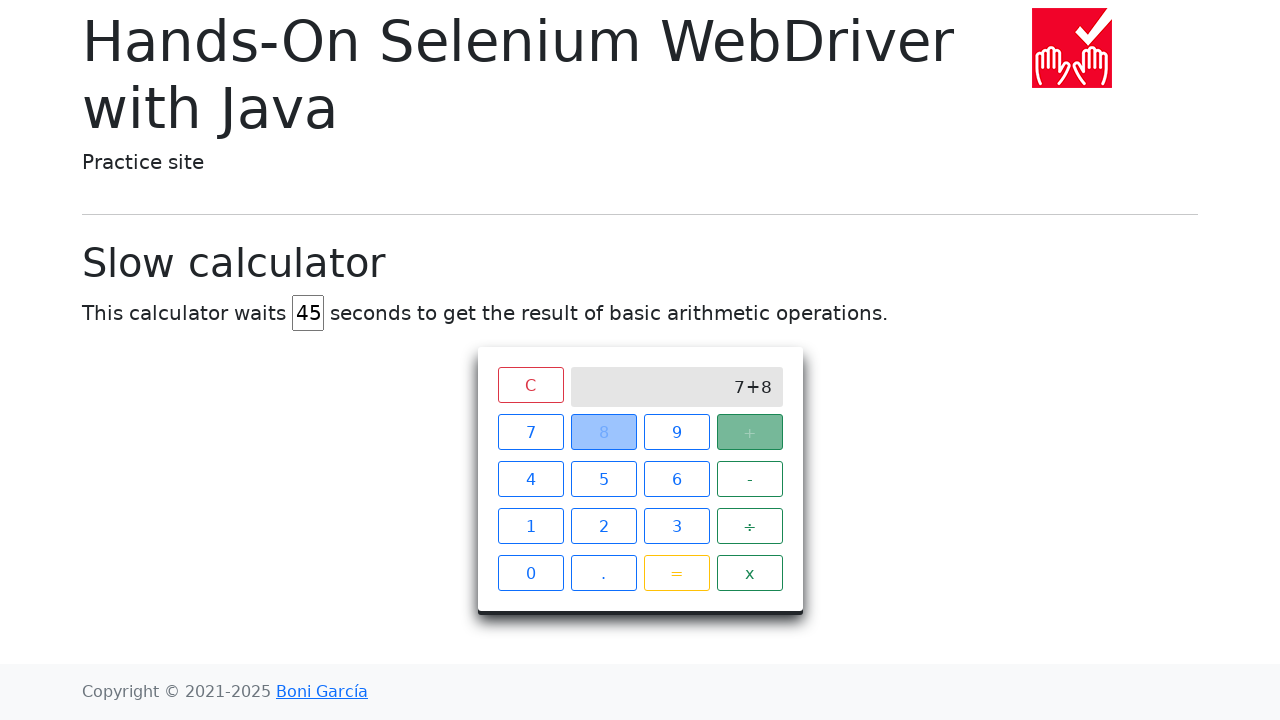

Clicked calculator button '=' to compute the result at (676, 573) on xpath=//span[text()="="]
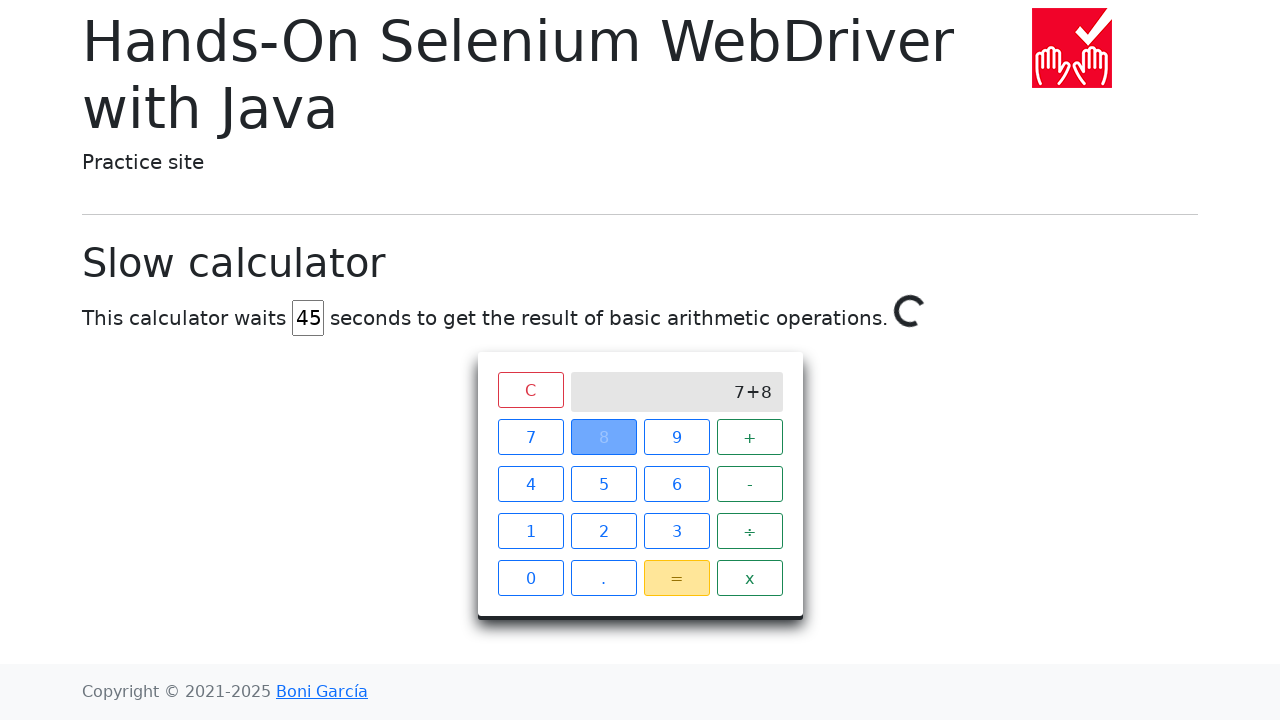

Verified that calculation result '15' appeared after 45 second delay
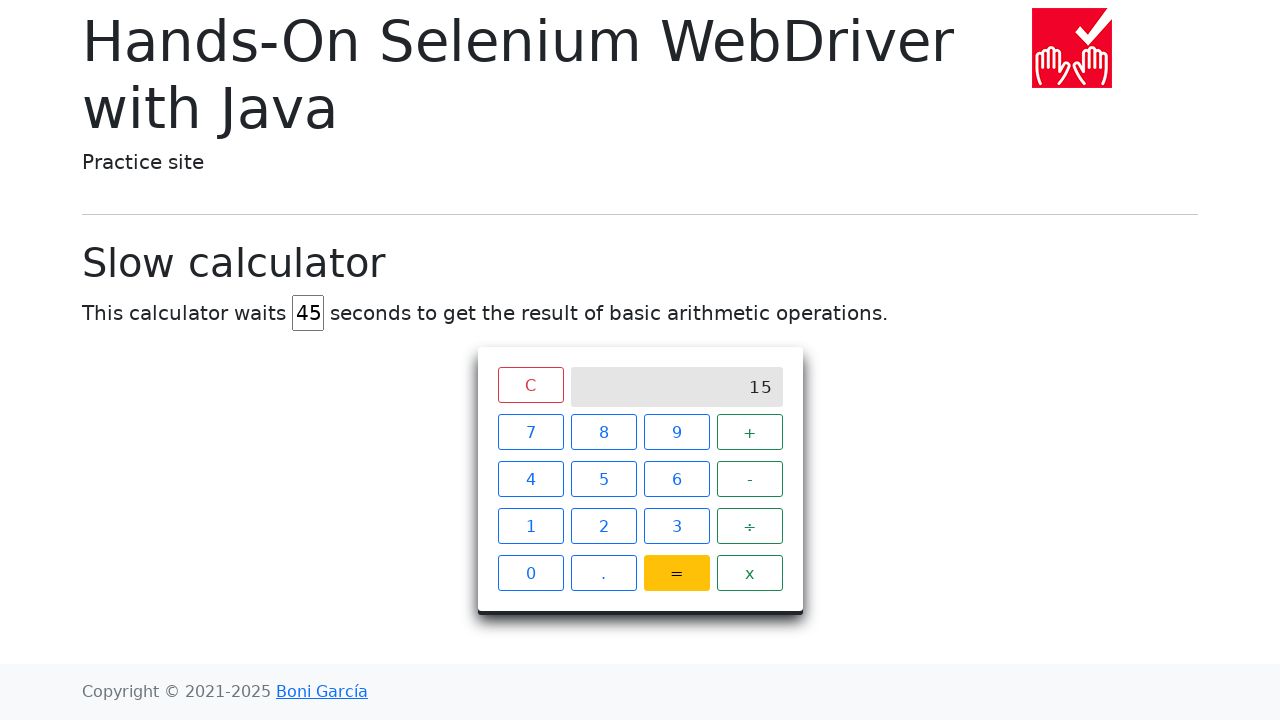

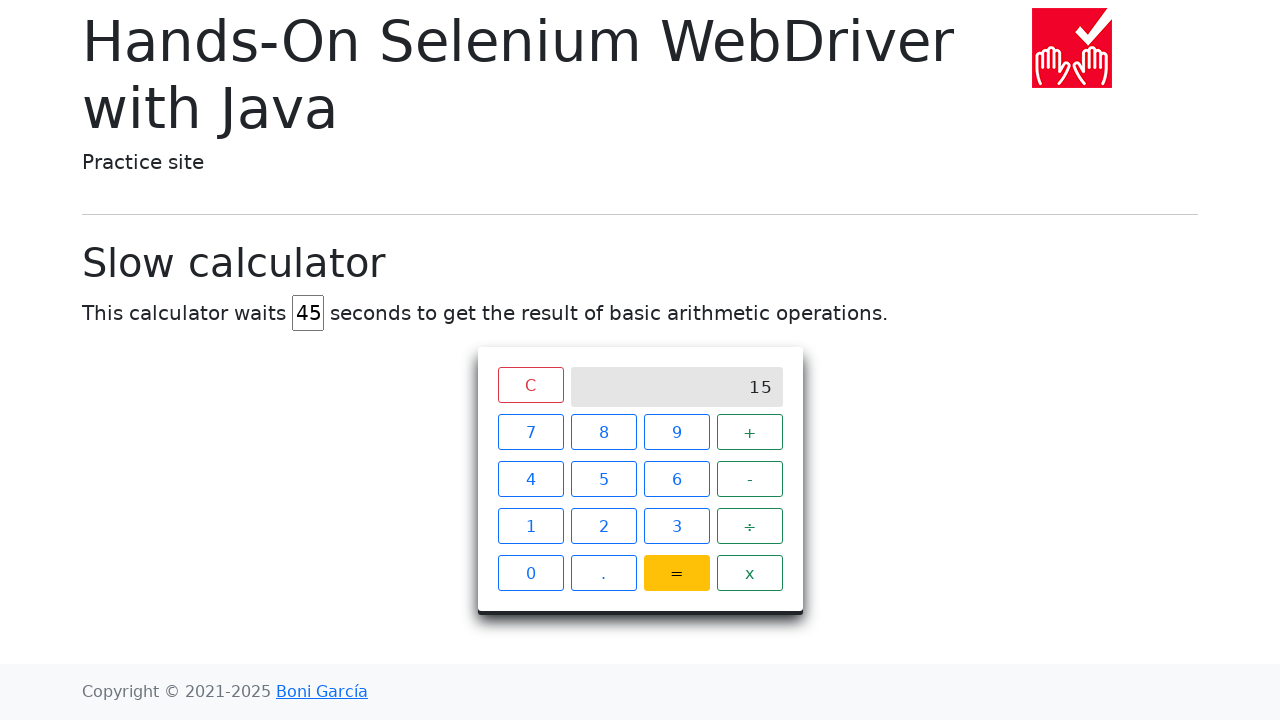